Tests checkbox interaction by selecting the Bike checkbox if not already selected

Starting URL: https://ultimateqa.com/simple-html-elements-for-automation/

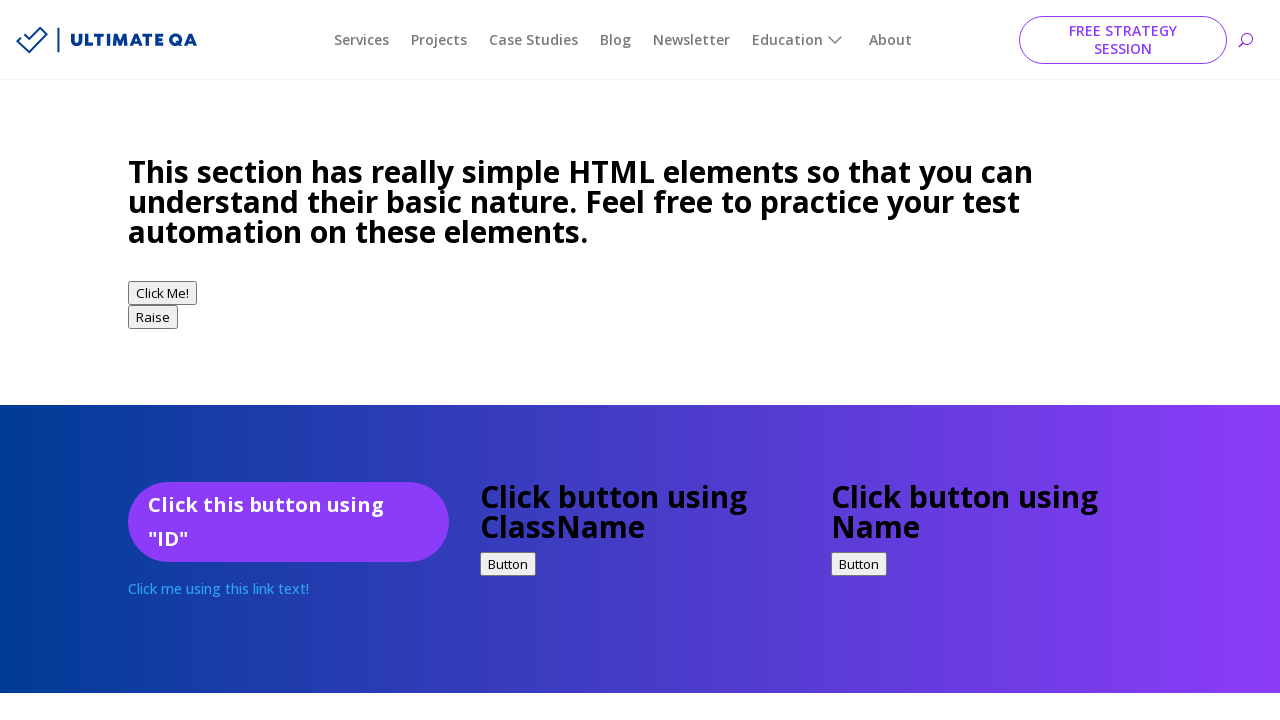

Navigated to Ultimate QA simple HTML elements page
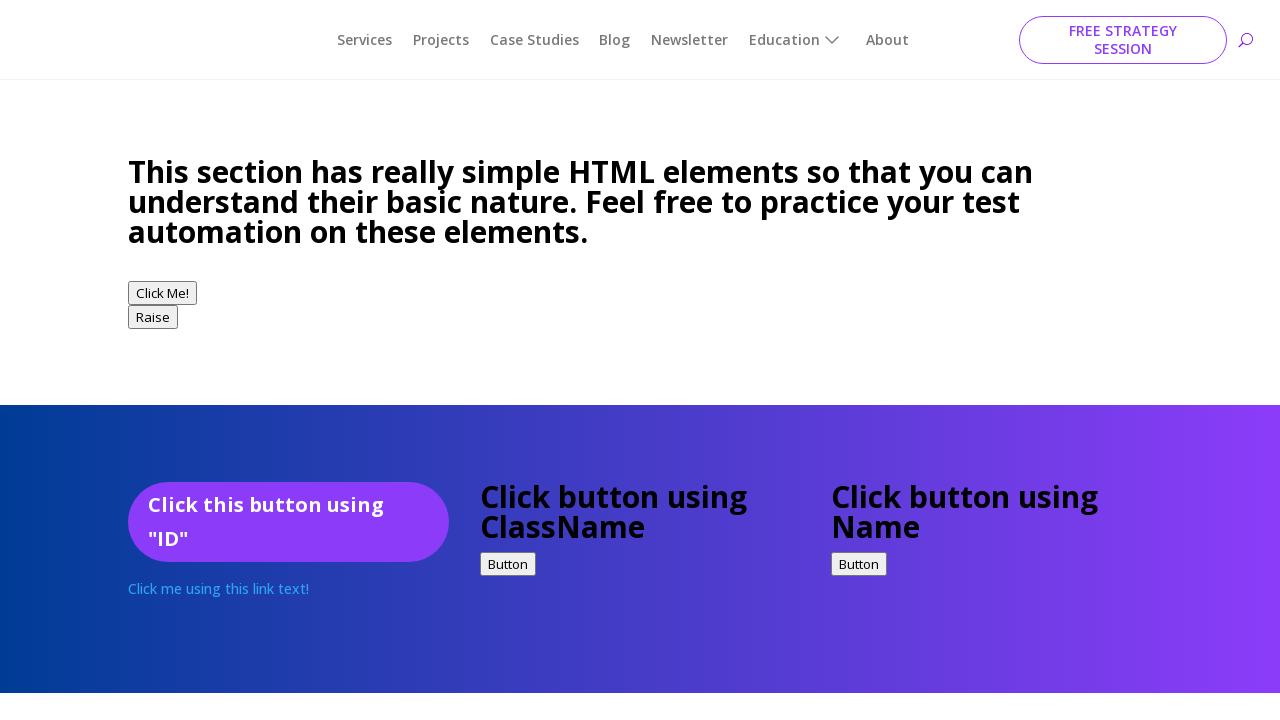

Located the Bike checkbox element
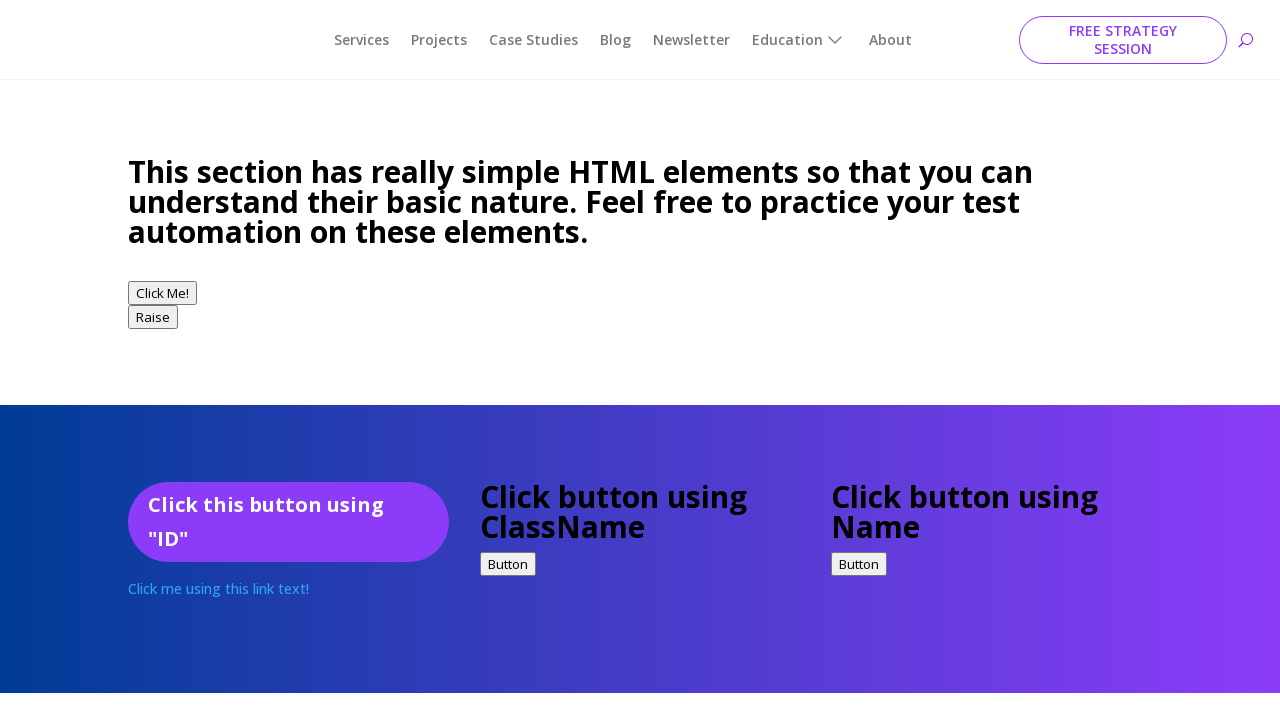

Checked if Bike checkbox is already selected
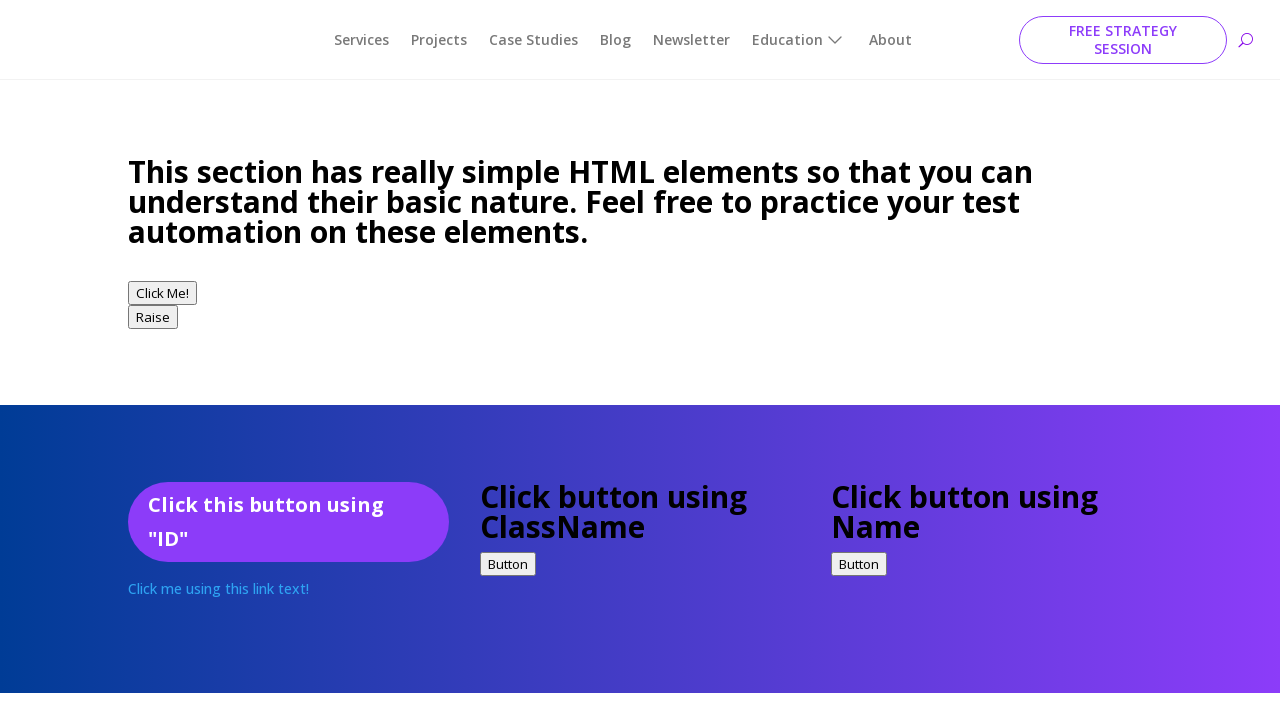

Clicked Bike checkbox to select it at (138, 361) on input[value='Bike']
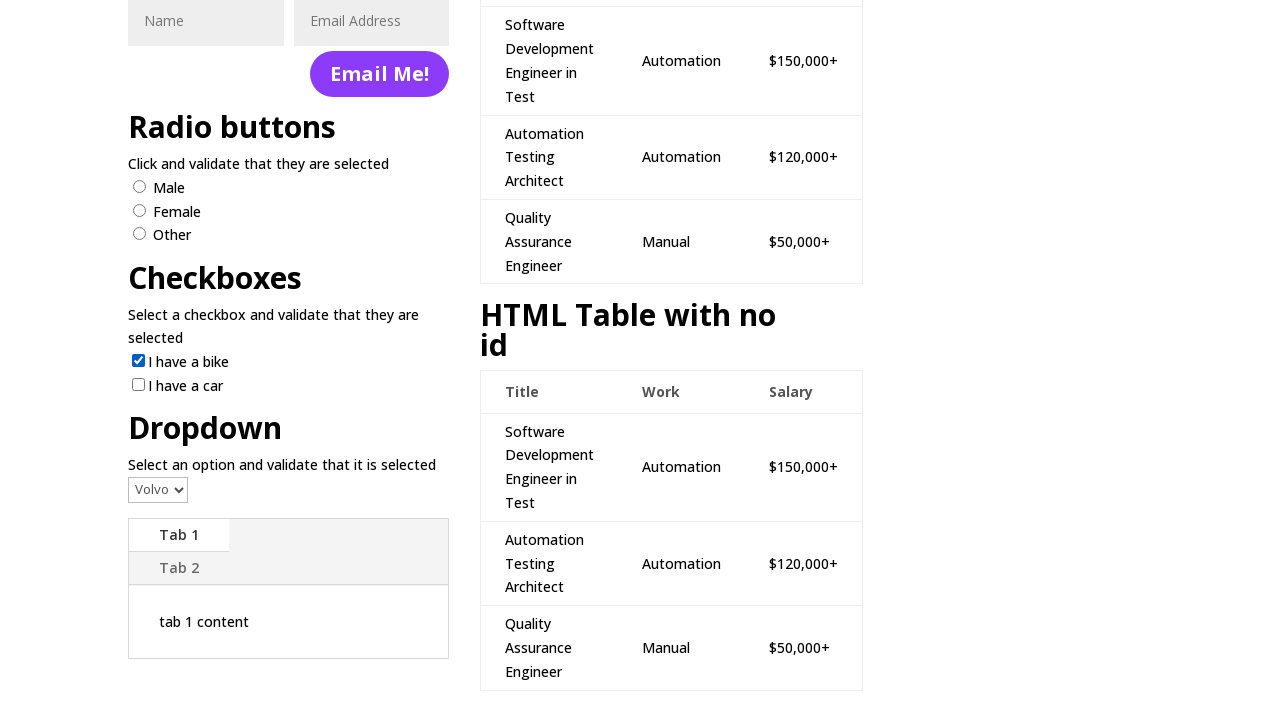

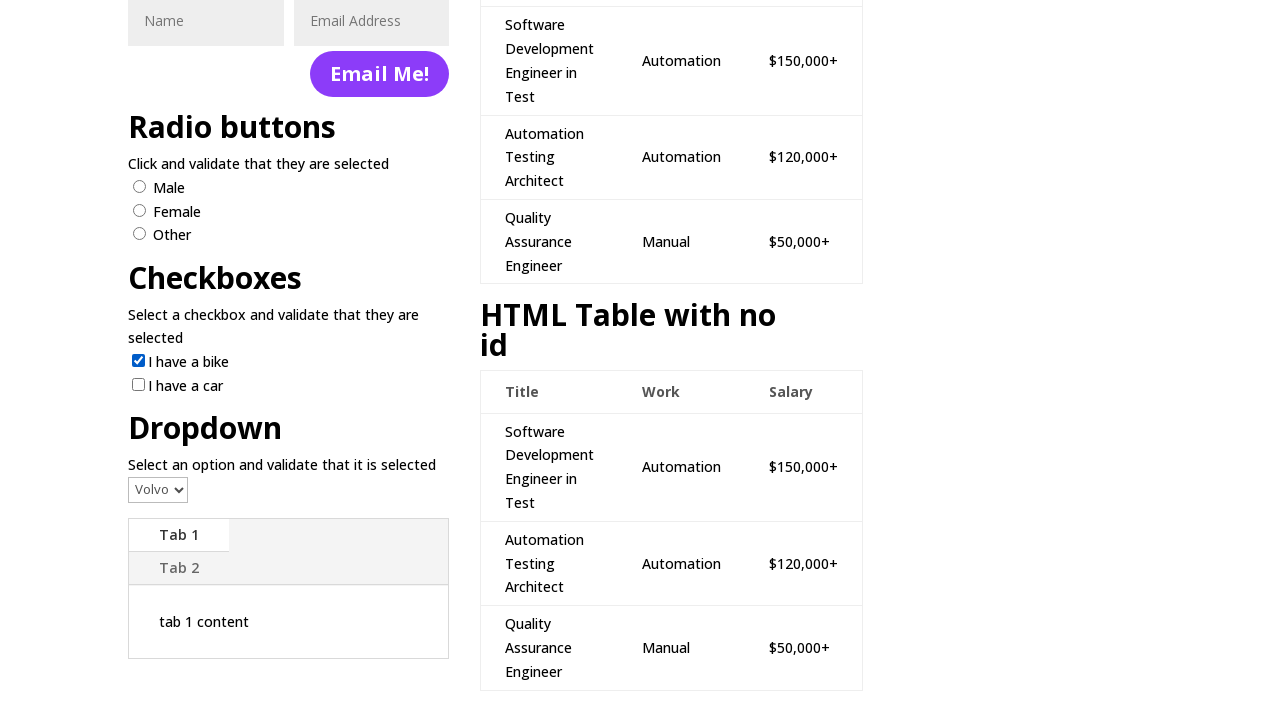